Tests handling of a JavaScript prompt dialog by clicking a button that triggers a prompt, entering a name, and verifying the personalized greeting message is displayed.

Starting URL: https://testautomationpractice.blogspot.com/

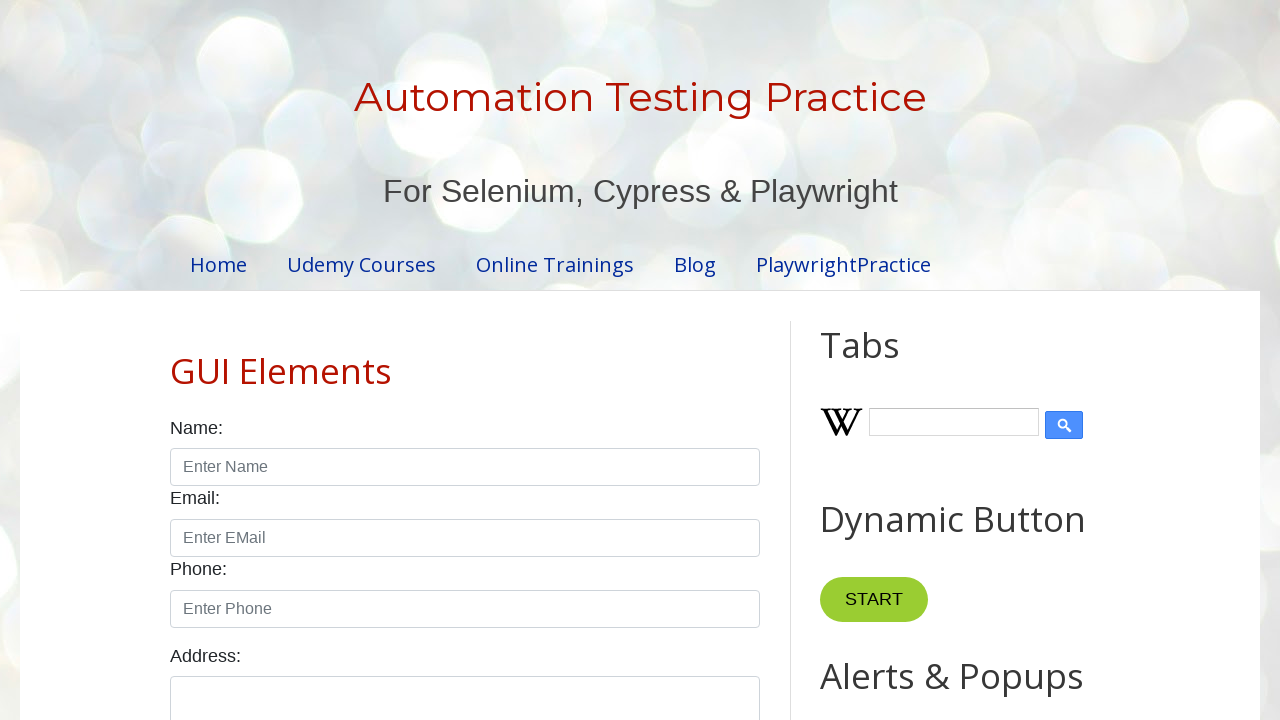

Clicked prompt button to trigger dialog at (890, 360) on #promptBtn
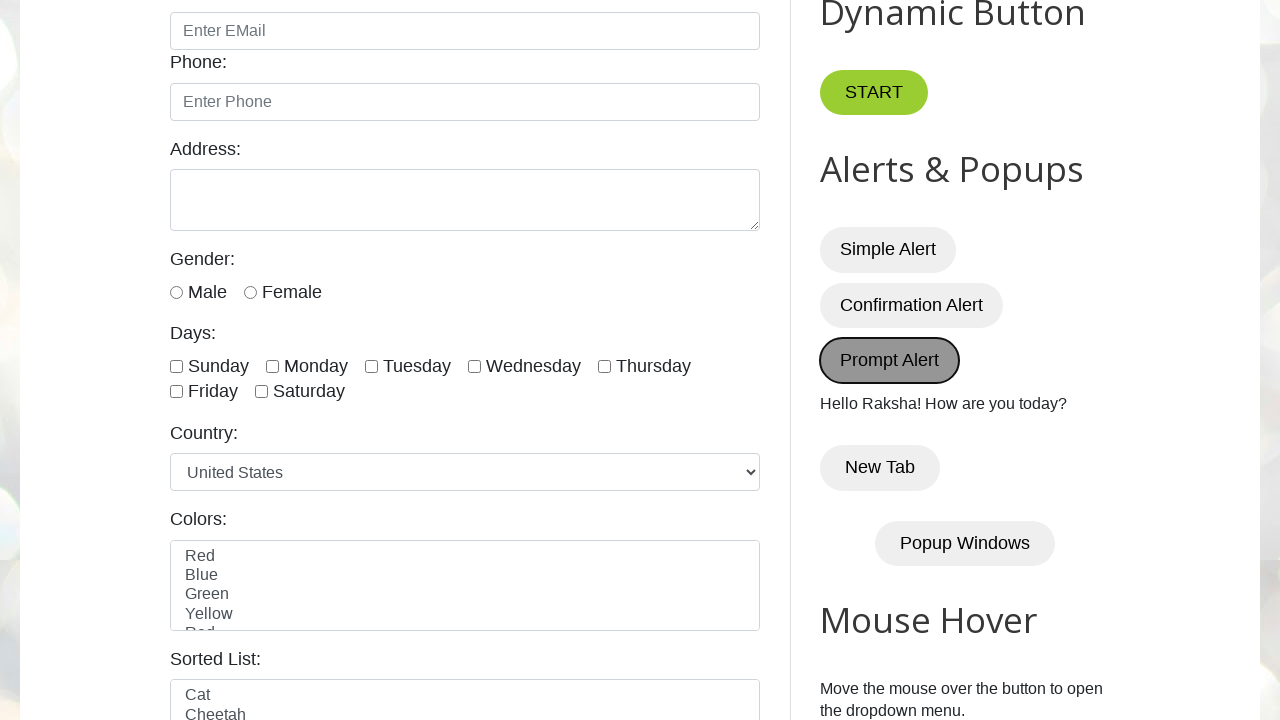

Dialog processed and demo element appeared
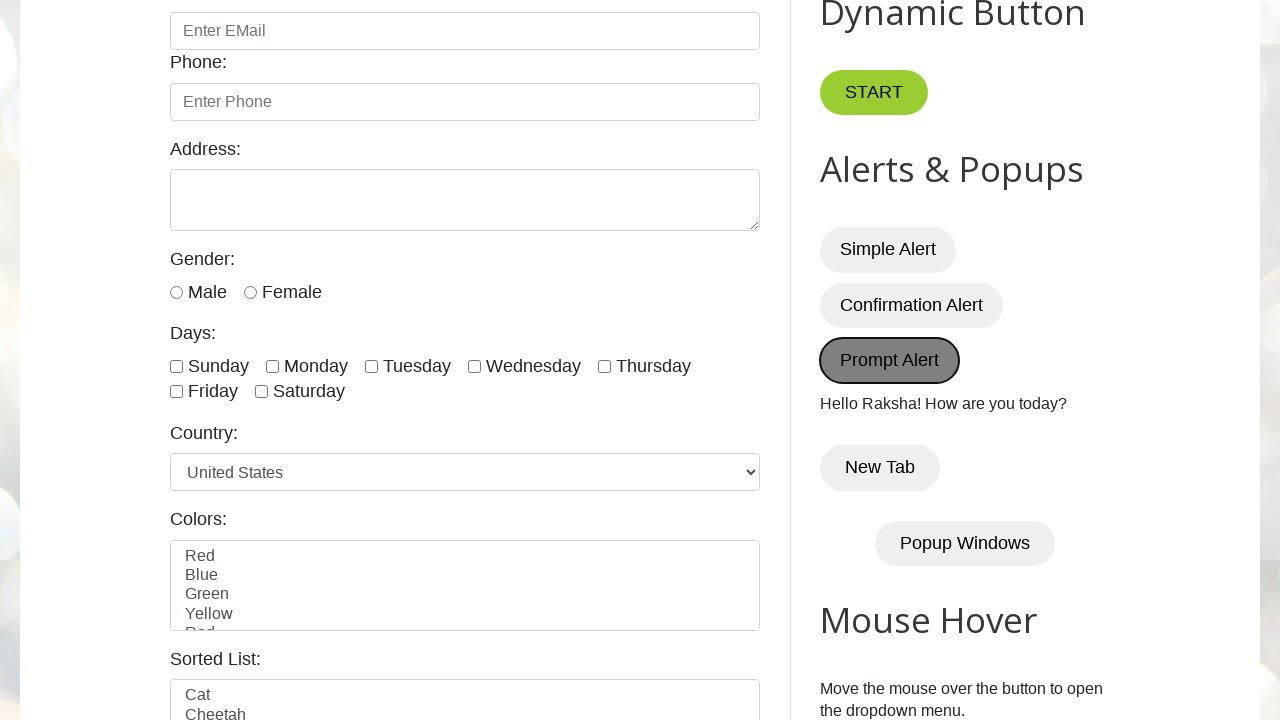

Retrieved greeting message text content
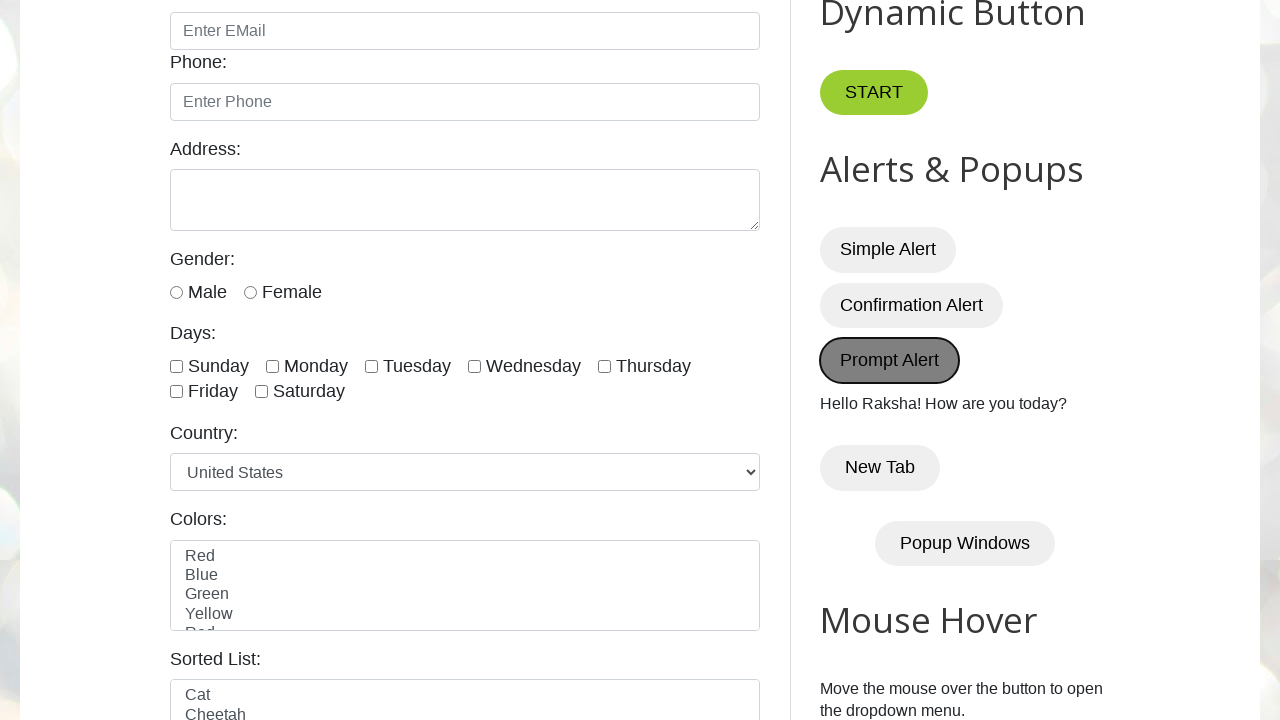

Verified personalized greeting message 'Hello Raksha! How are you today?' is displayed
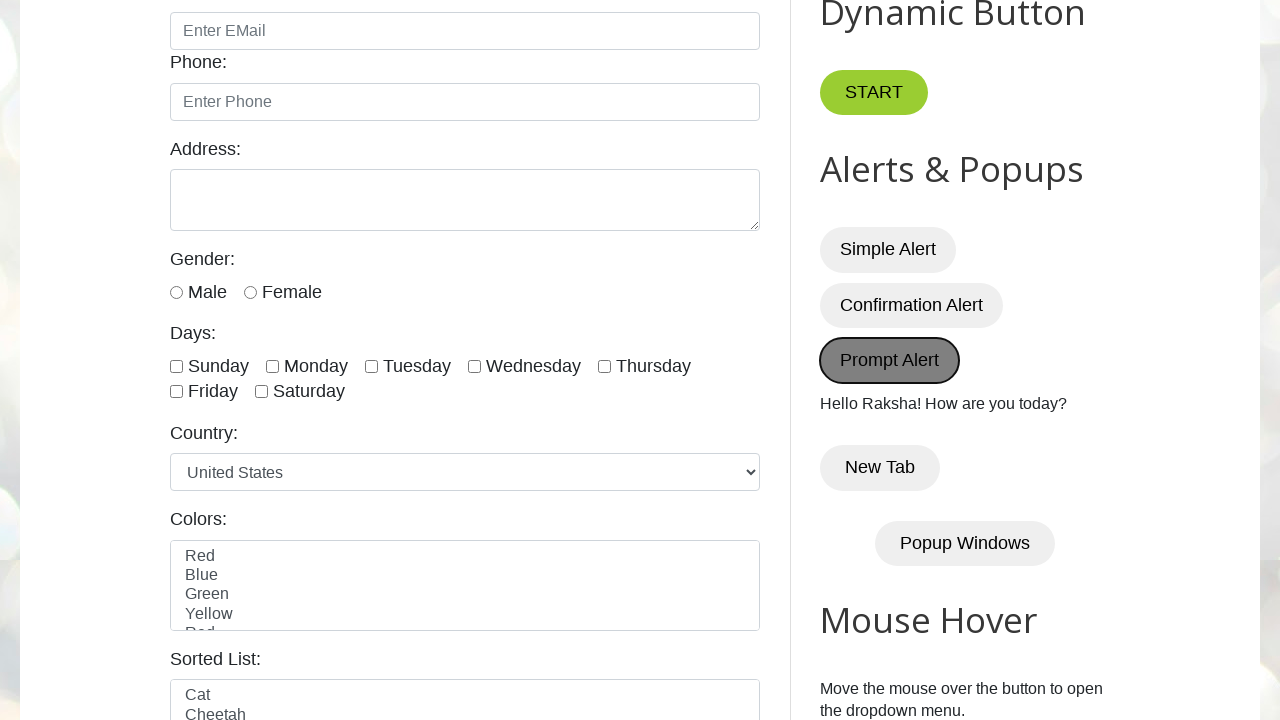

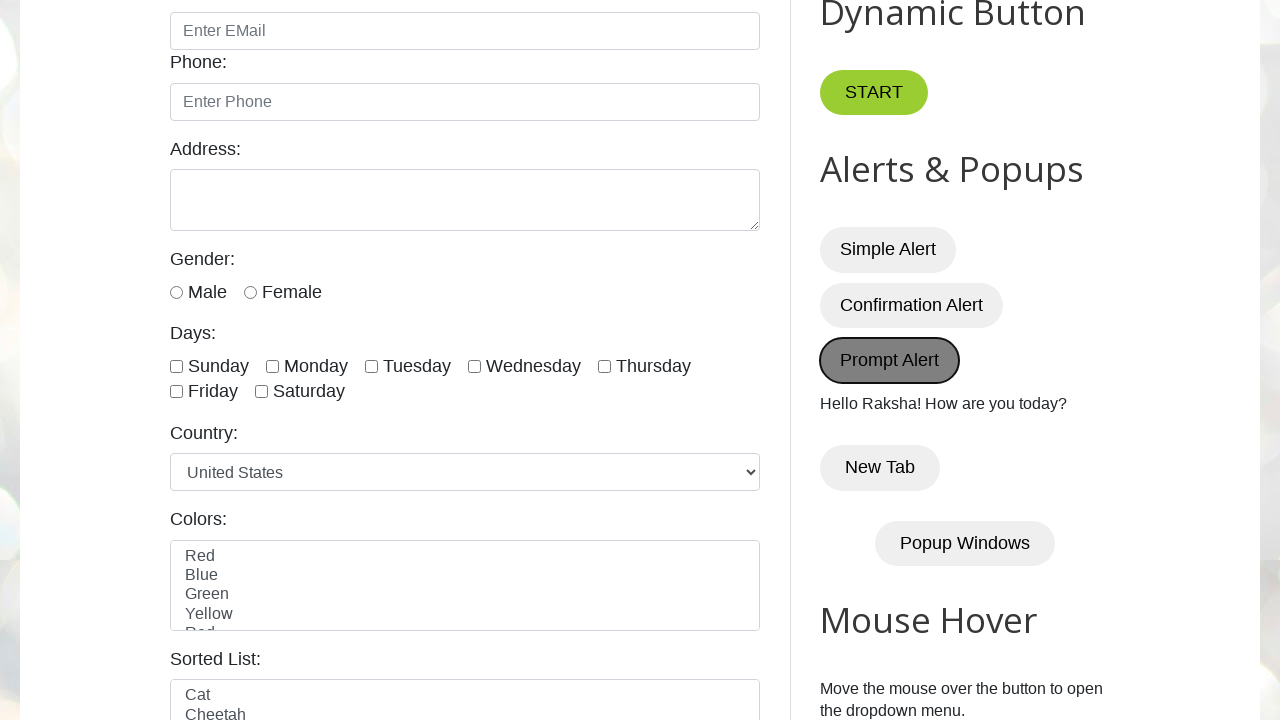